Navigates to a training support website and clicks on the "About Us" link to verify navigation

Starting URL: https://training-support.net

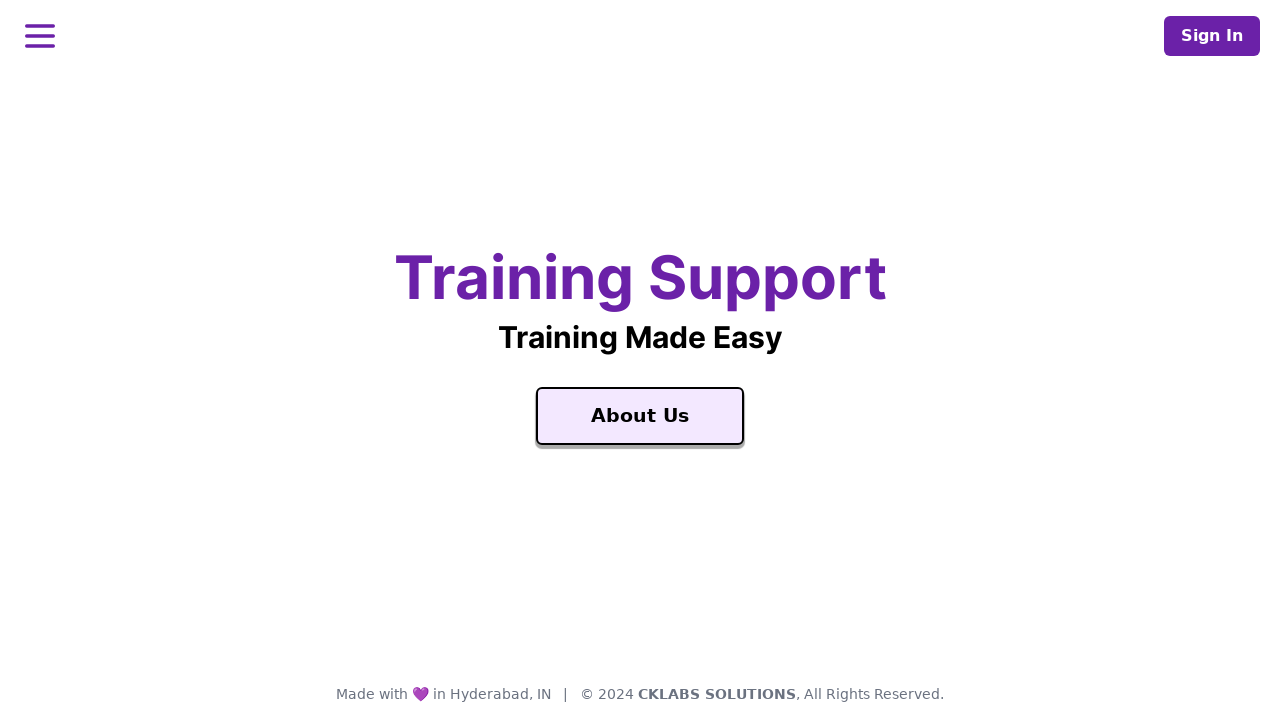

Waited for main heading 'Training Support' to be visible
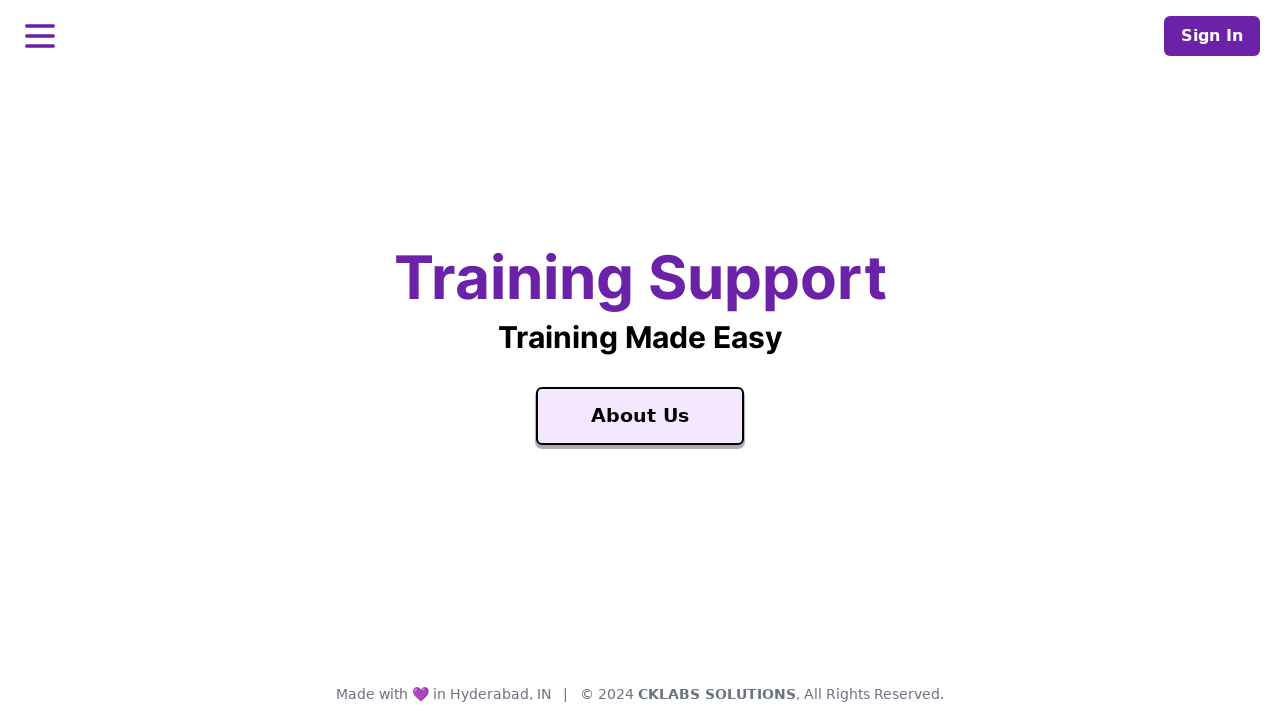

Clicked on the 'About Us' link at (640, 416) on text='About Us'
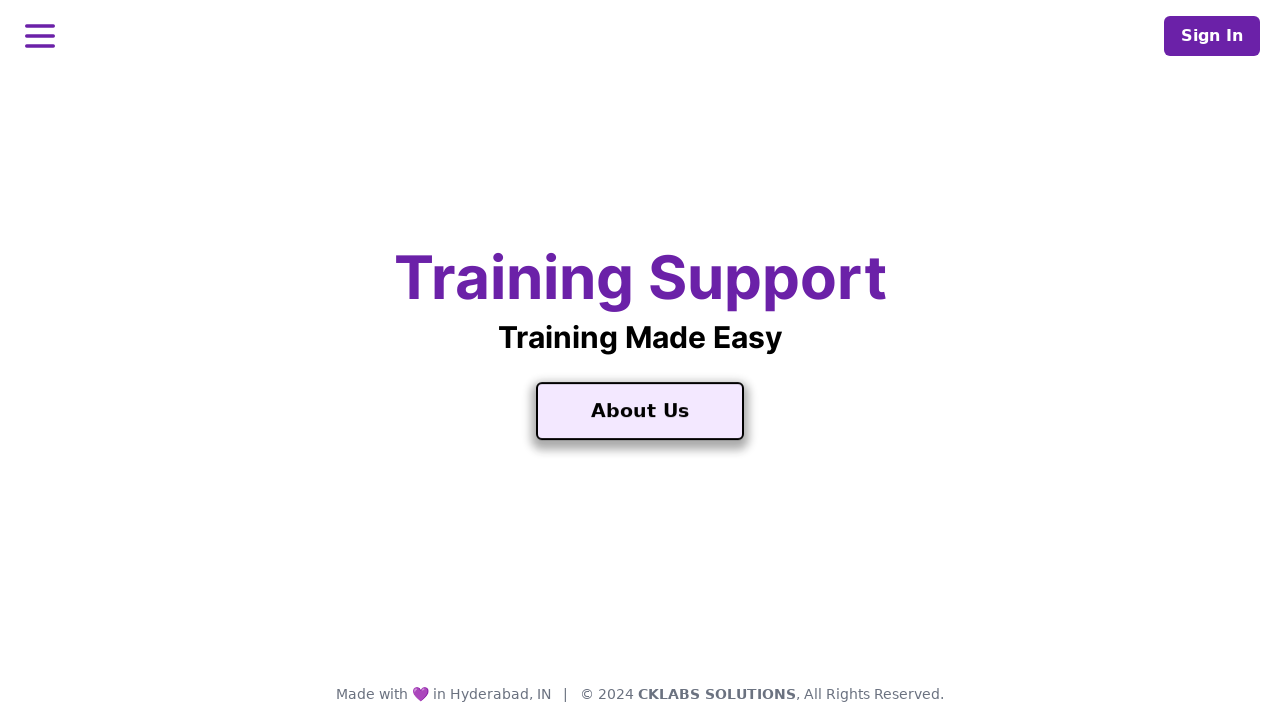

About Us page loaded and heading became visible
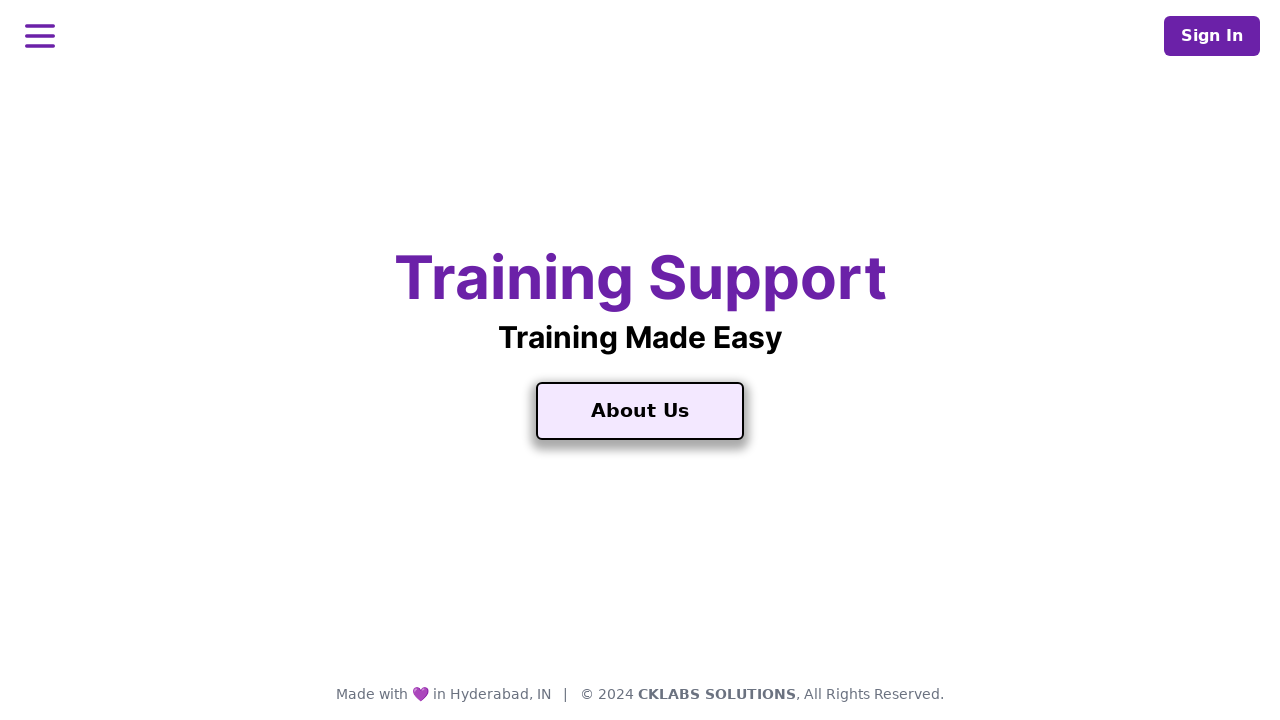

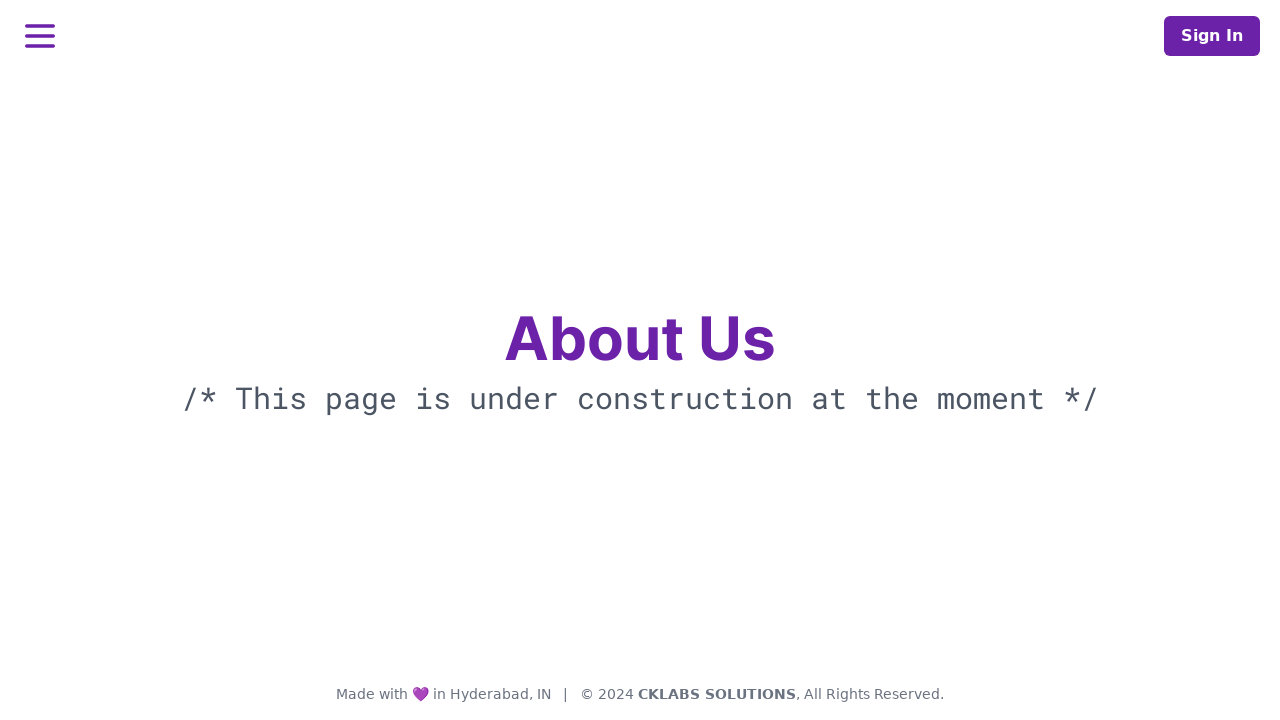